Navigates to Sauce Labs' guinea pig test page and verifies the page loads by checking the title

Starting URL: https://saucelabs.com/test/guinea-pig

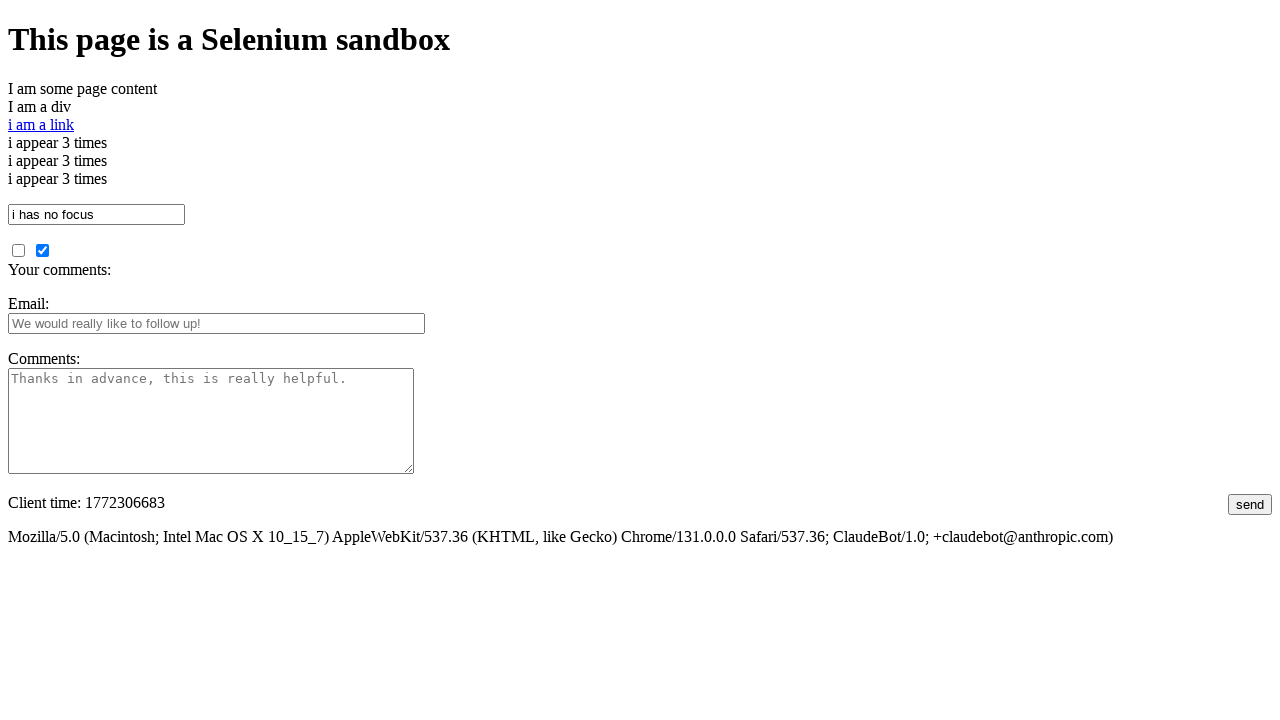

Navigated to Sauce Labs guinea pig test page
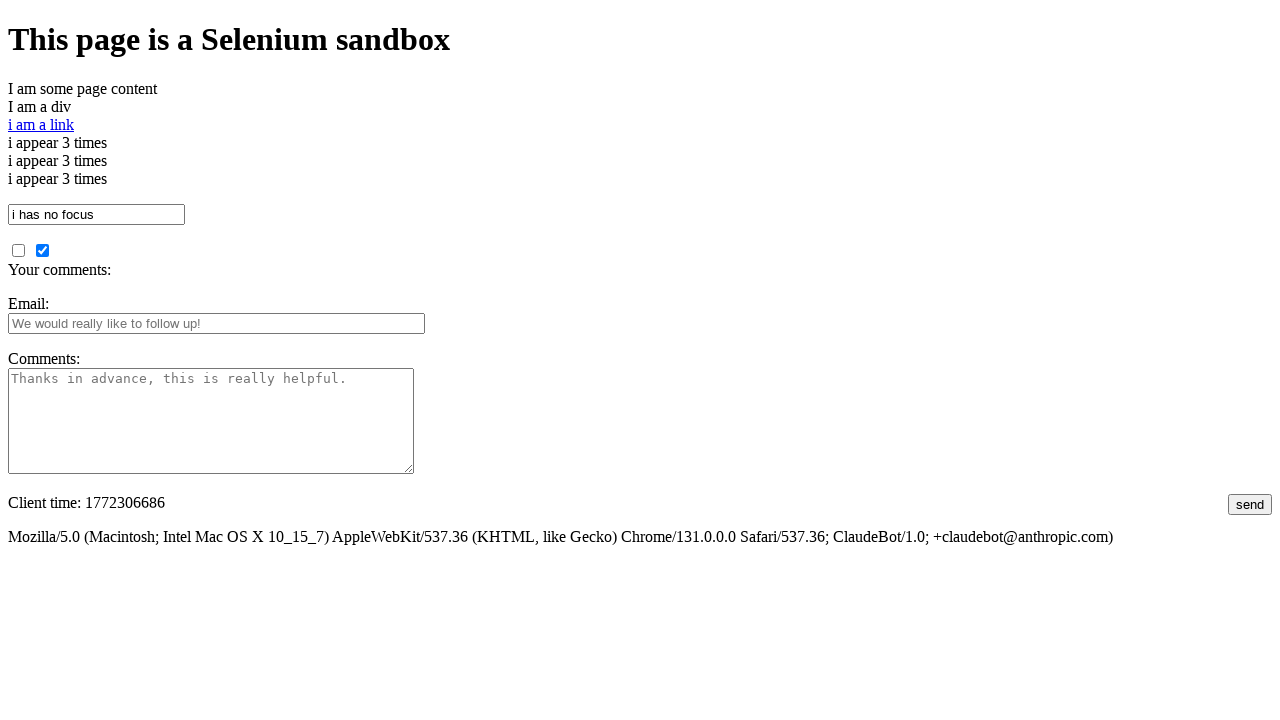

Page DOM content loaded
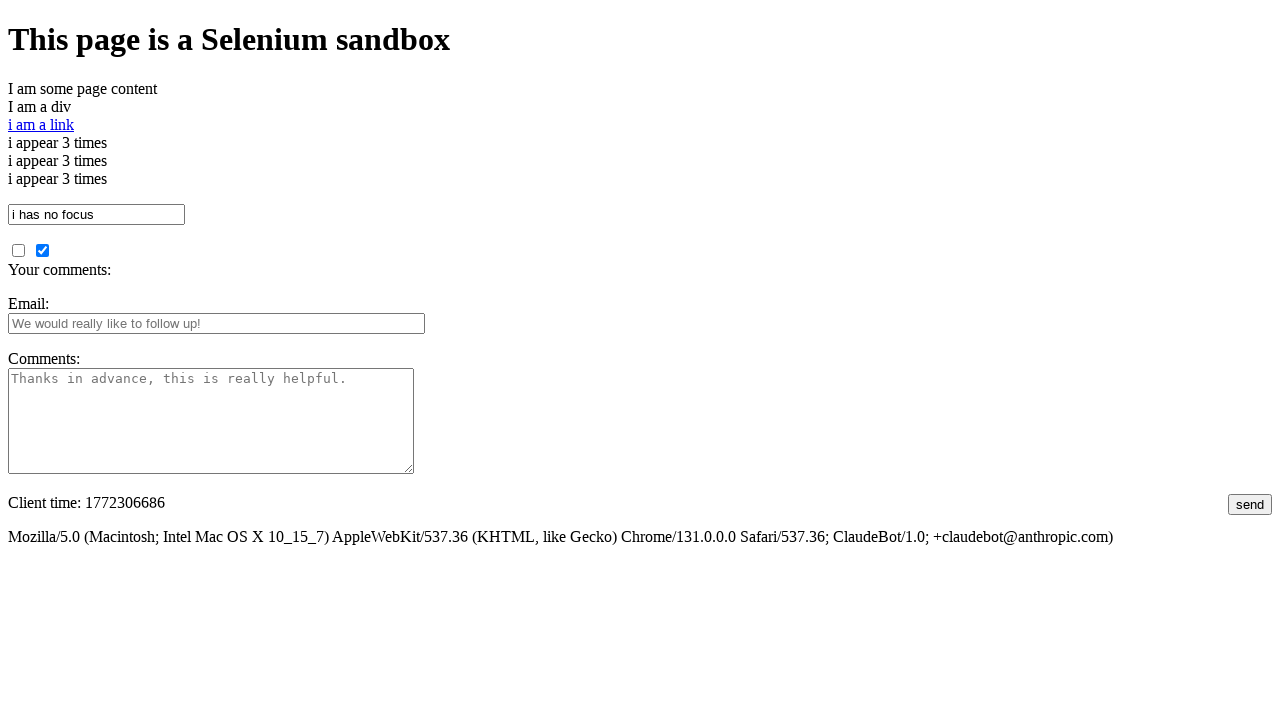

Retrieved page title: 'I am a page title - Sauce Labs'
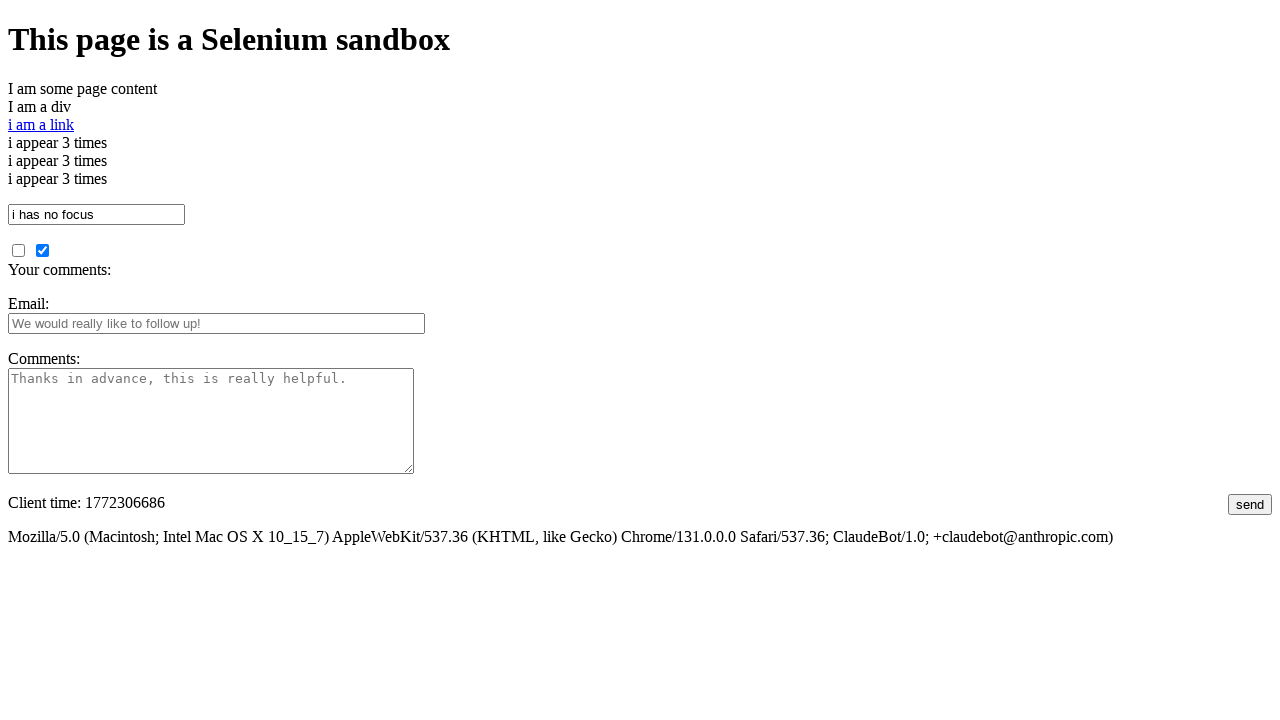

Verified page title is not empty
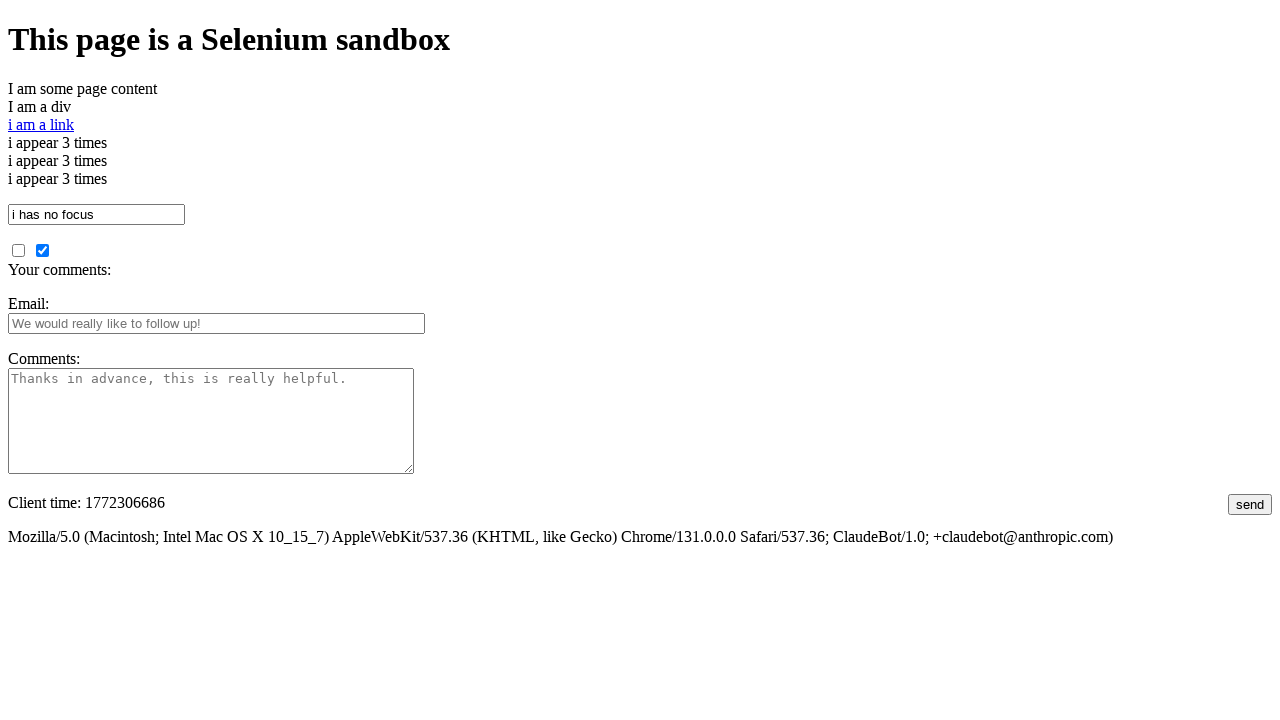

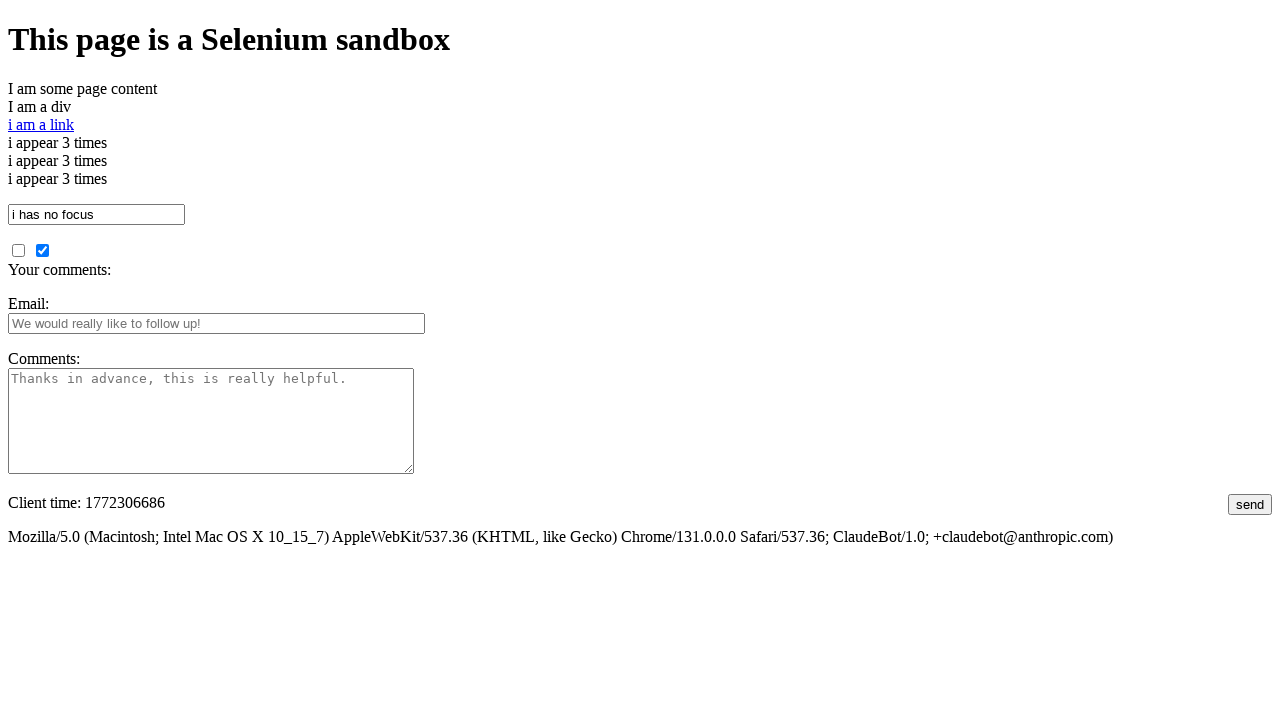